Tests sorting the Due column in ascending order by clicking the column header and verifying the values are sorted from lowest to highest.

Starting URL: http://the-internet.herokuapp.com/tables

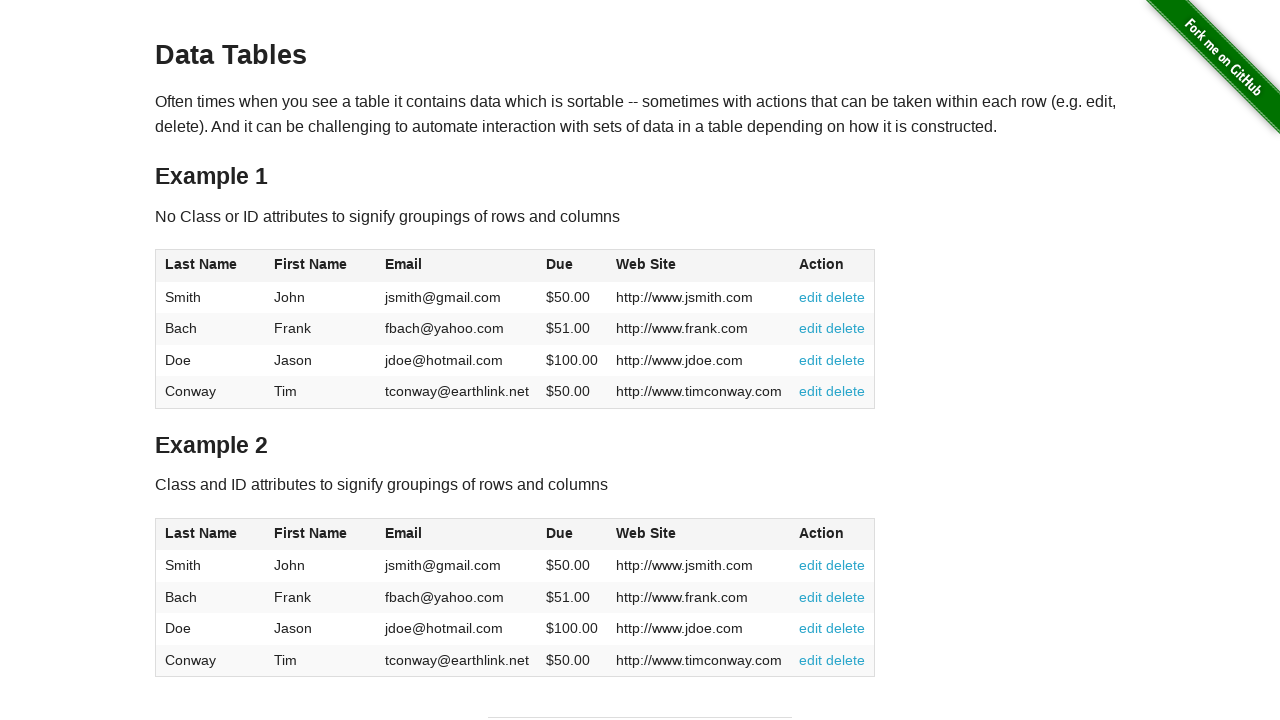

Clicked Due column header to sort in ascending order at (572, 266) on #table1 thead tr th:nth-of-type(4)
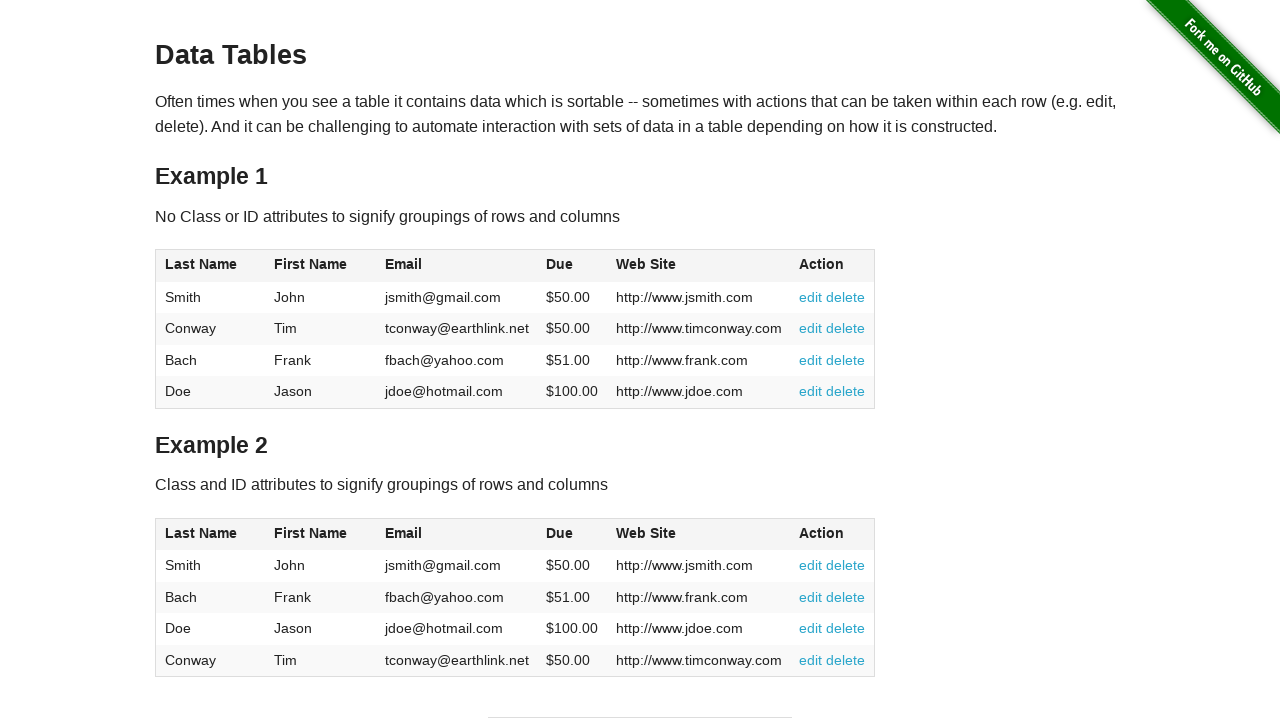

Table Due column loaded and ready
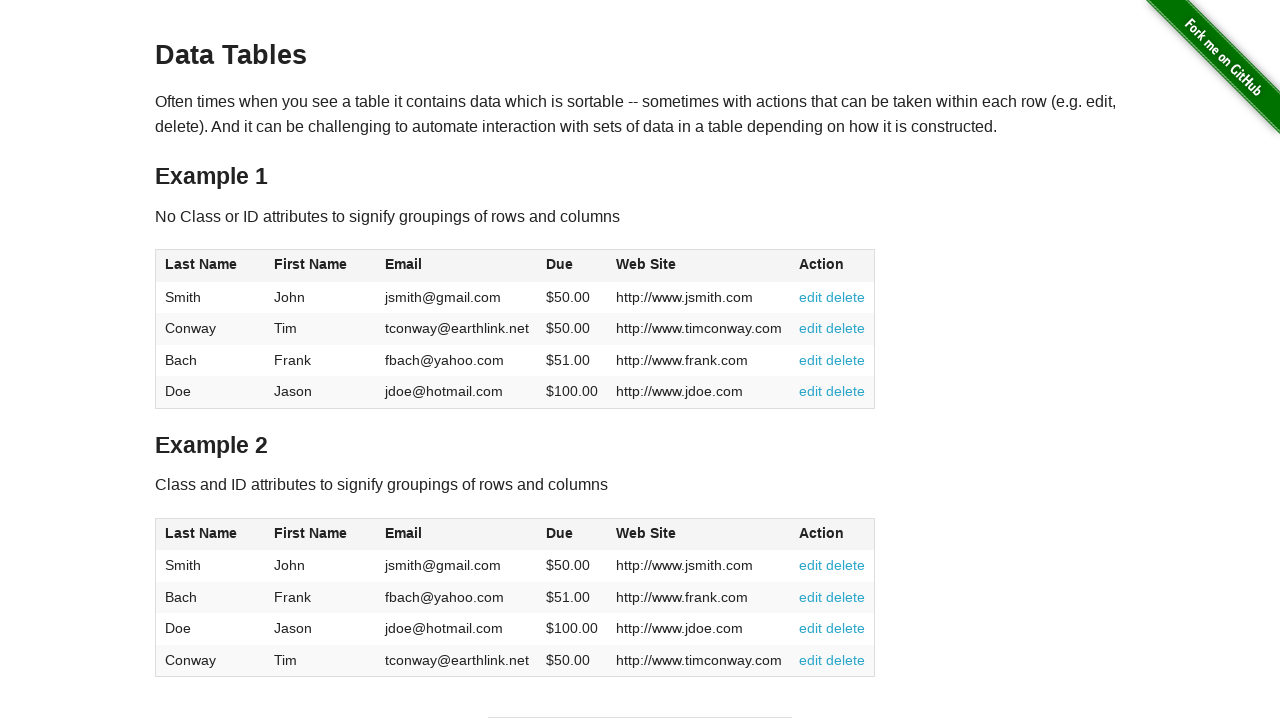

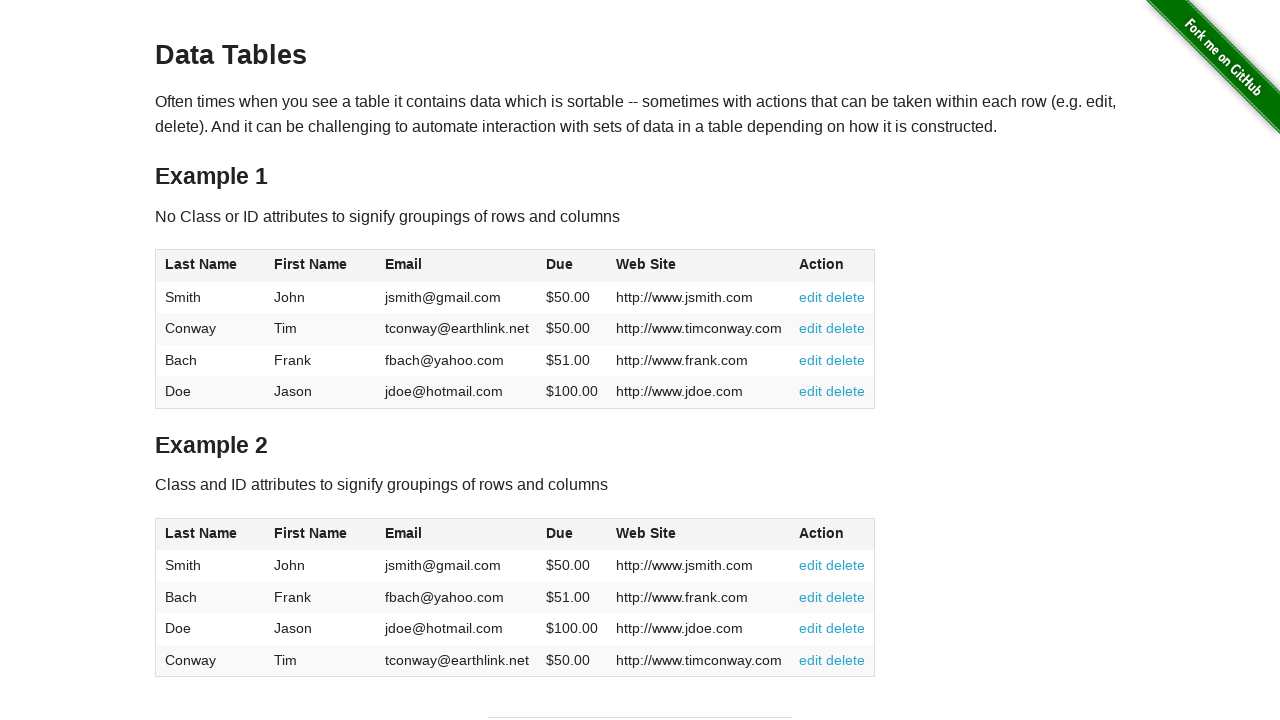